Navigates to Lifestyle Sports website and verifies the page loads successfully

Starting URL: https://www.lifestylesports.com

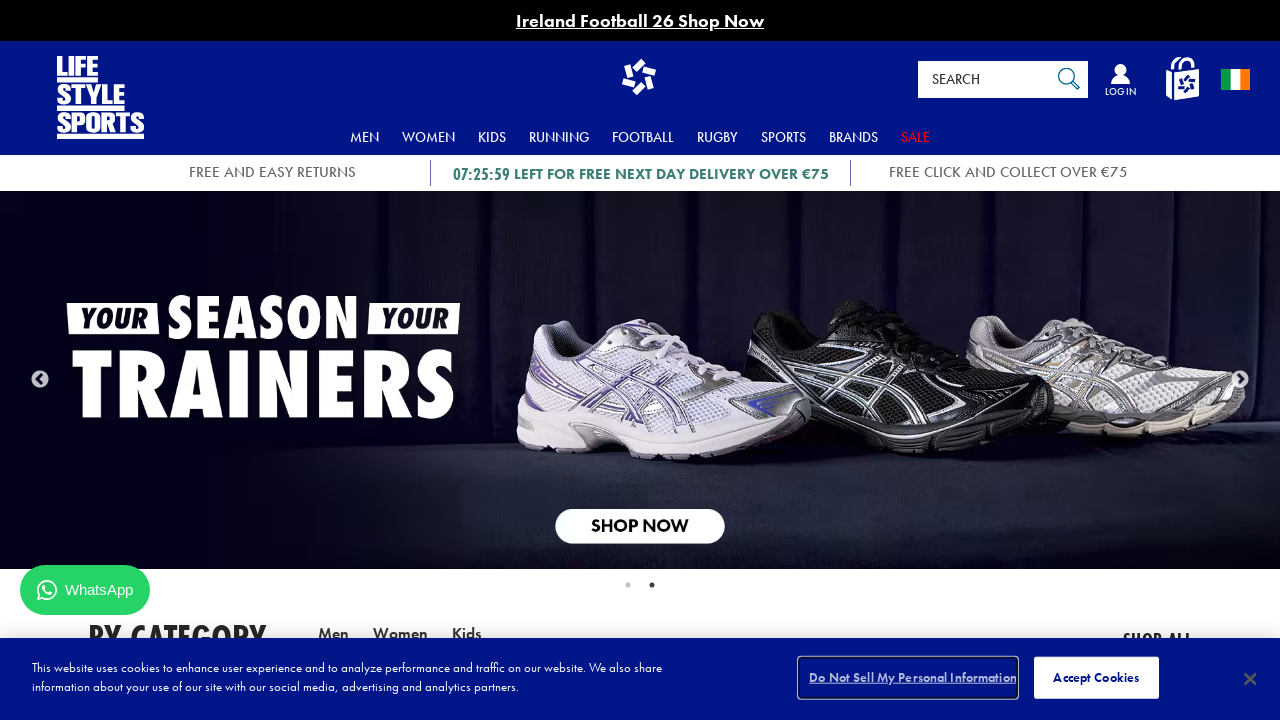

Waited for page DOM content to load
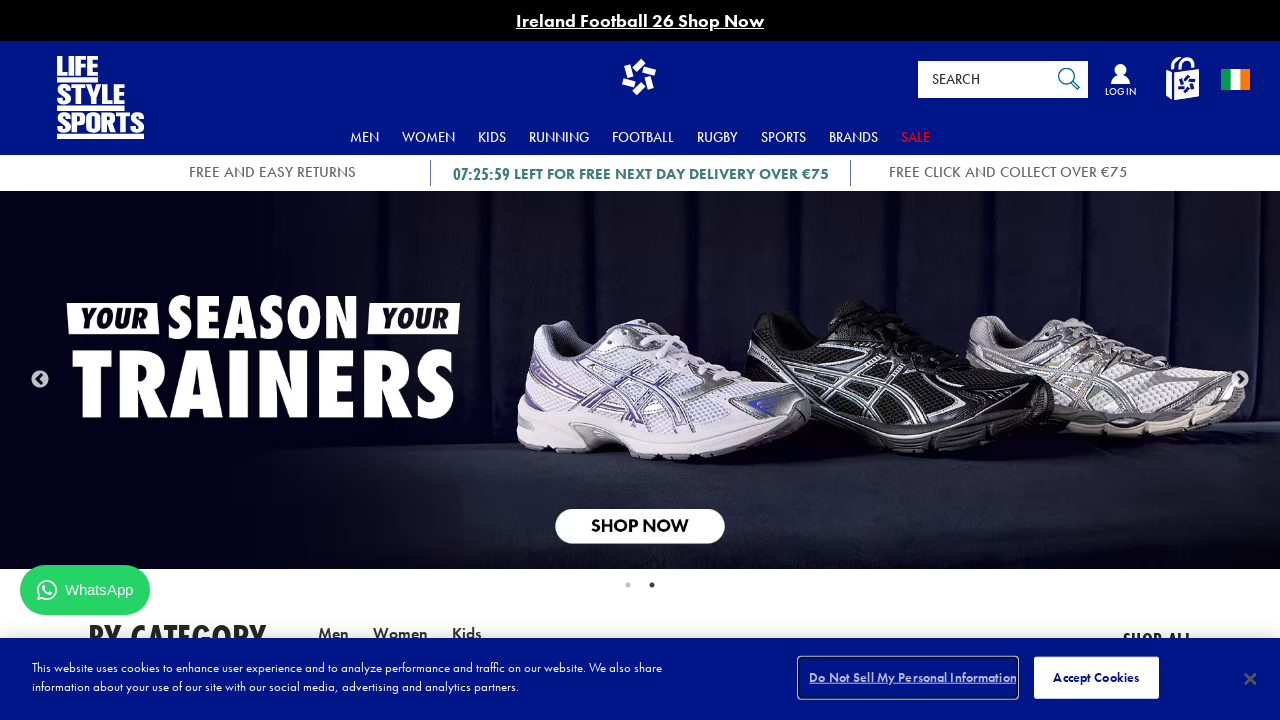

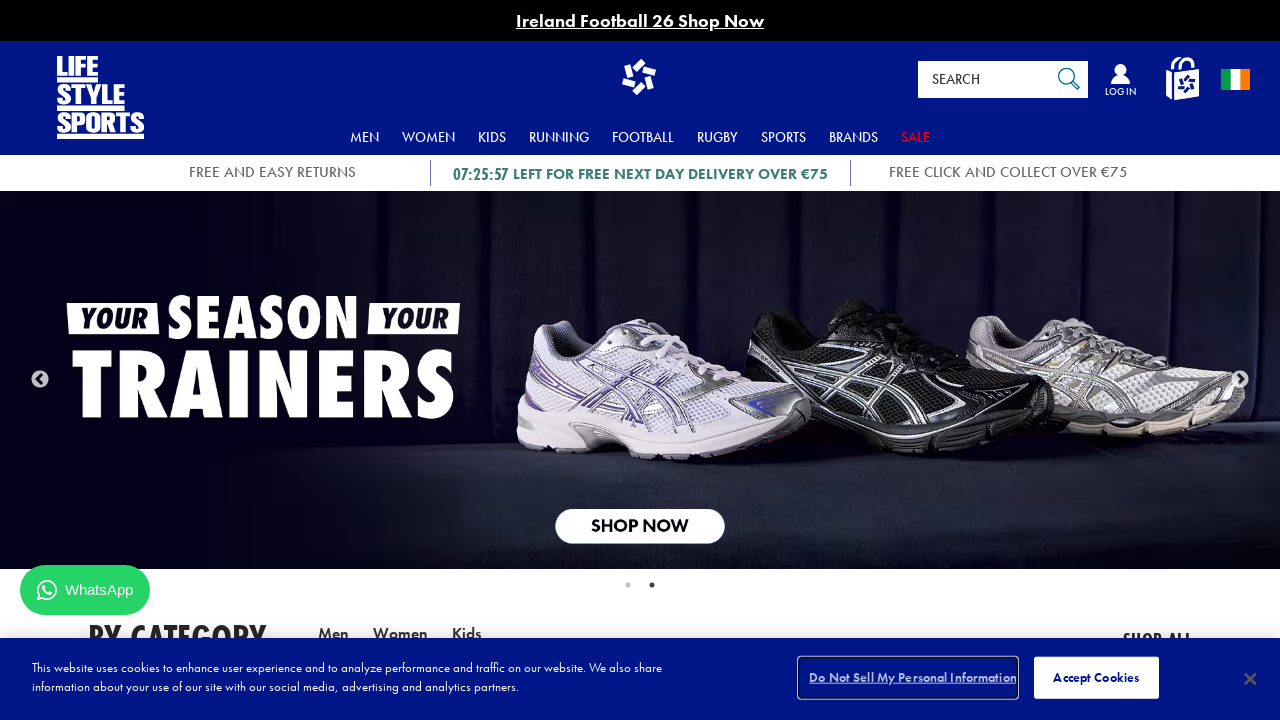